Tests checkbox interaction on a practice form by scrolling to the bottom, clicking a hobby checkbox to select it, and then clicking again to deselect it.

Starting URL: https://demoqa.com/automation-practice-form

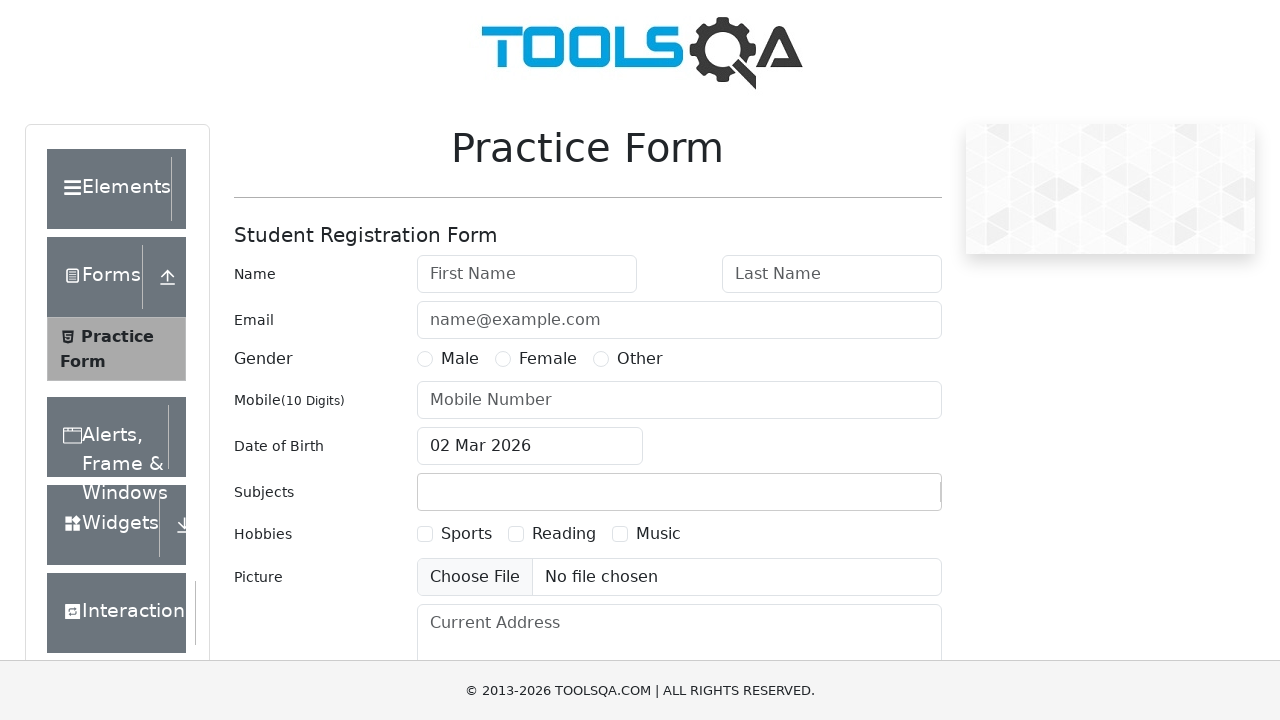

Scrolled to bottom of page to reveal all form elements
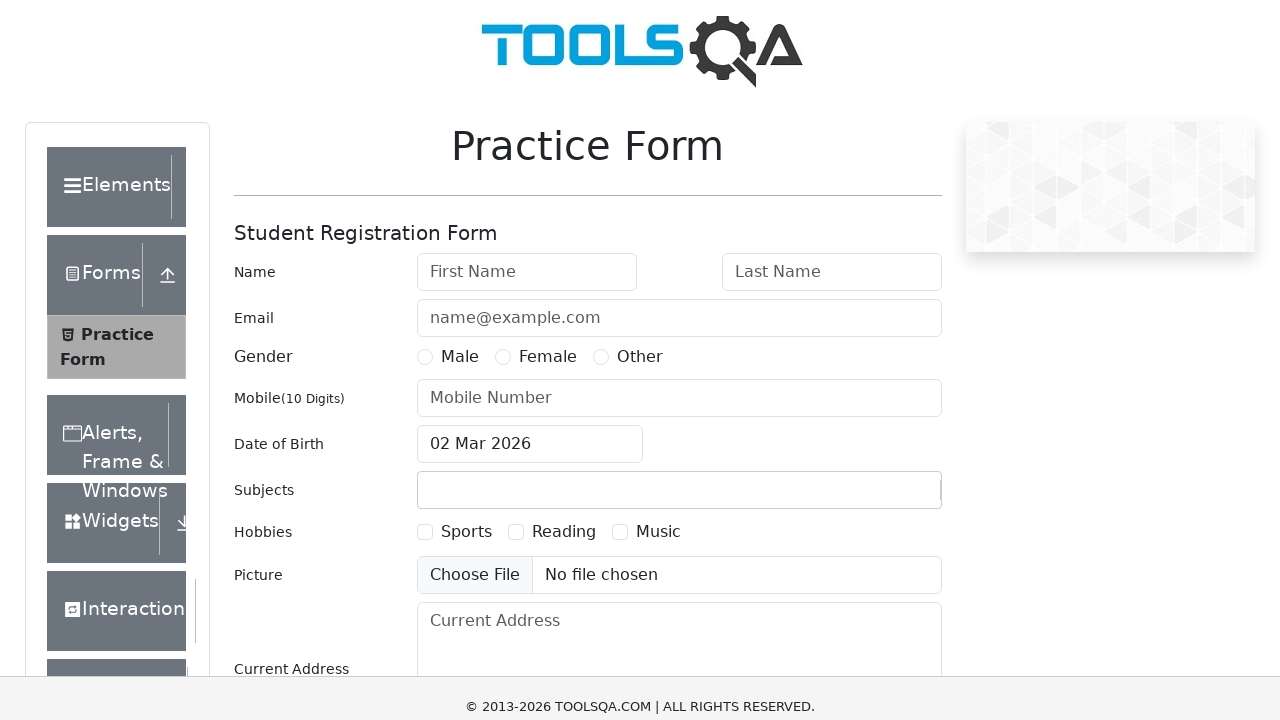

Clicked hobbies checkbox to select it at (466, 206) on xpath=//*[@id="hobbiesWrapper"]/div[2]/div[1]/label
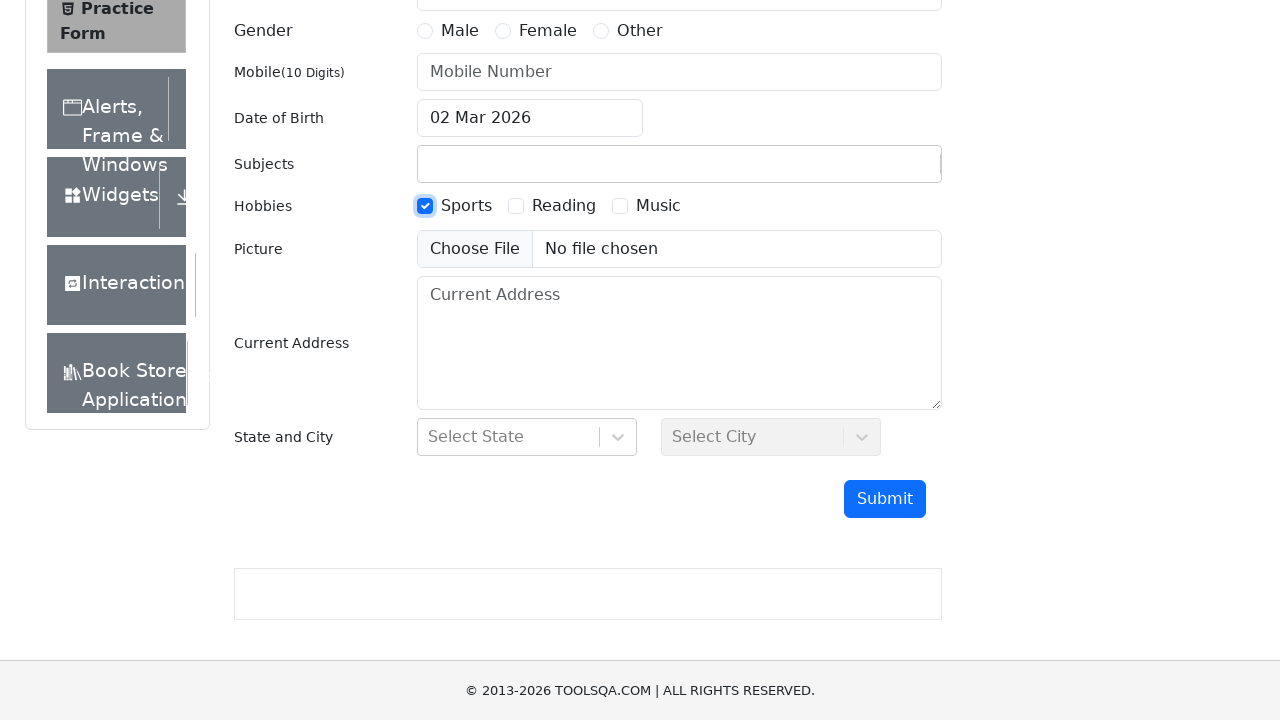

Clicked hobbies checkbox again to deselect it at (466, 206) on xpath=//*[@id="hobbiesWrapper"]/div[2]/div[1]/label
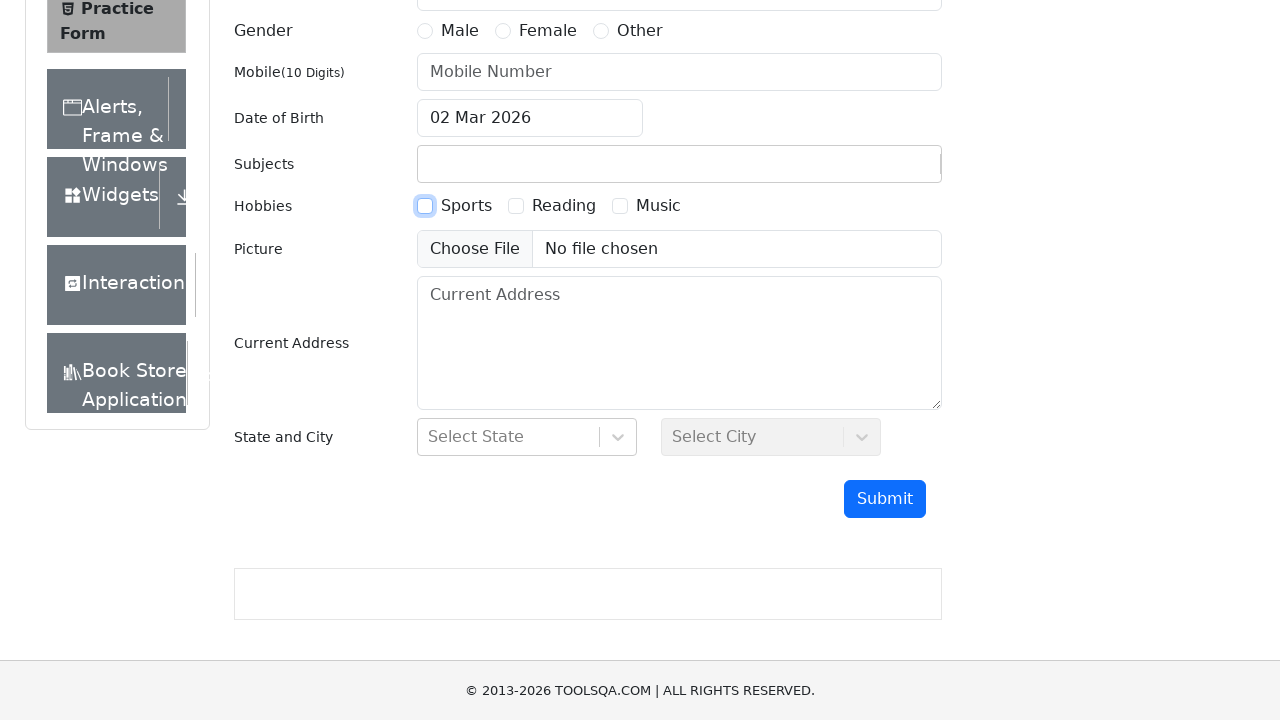

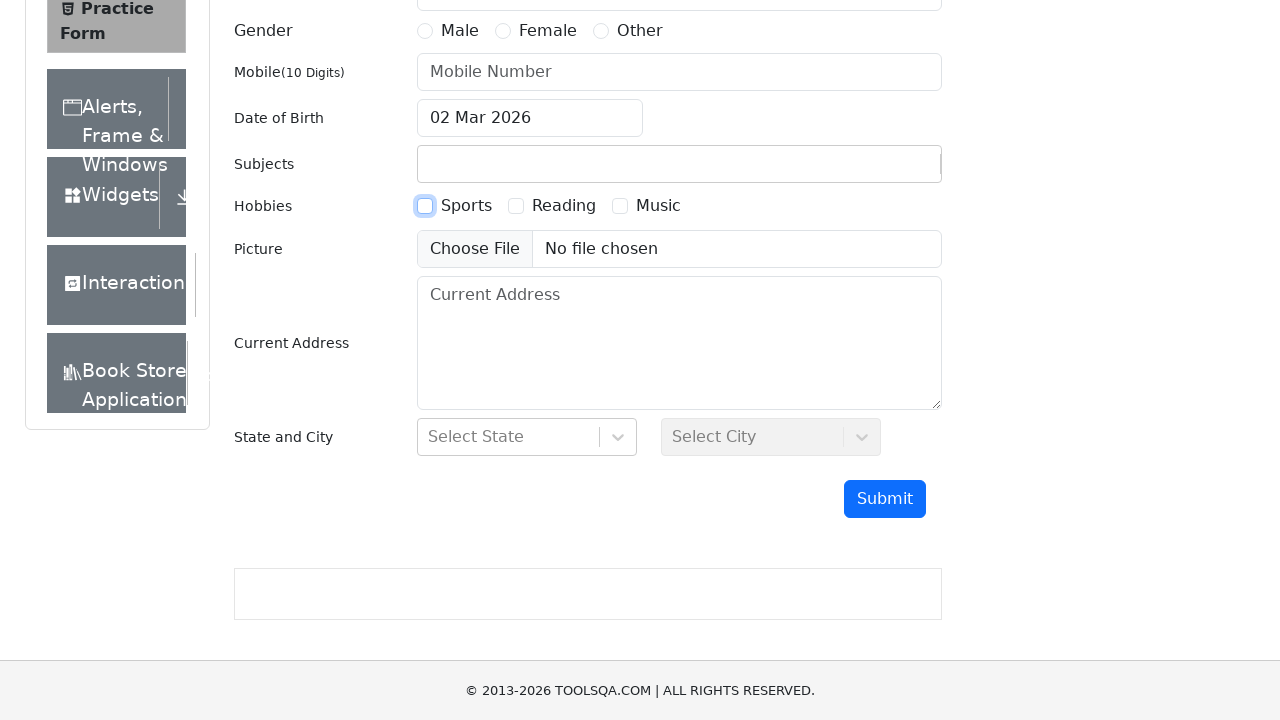